Navigates to a frames practice page and accesses an iframe by its URL to demonstrate reading data from different iframes

Starting URL: https://www.tutorialspoint.com/selenium/practice/frames.php

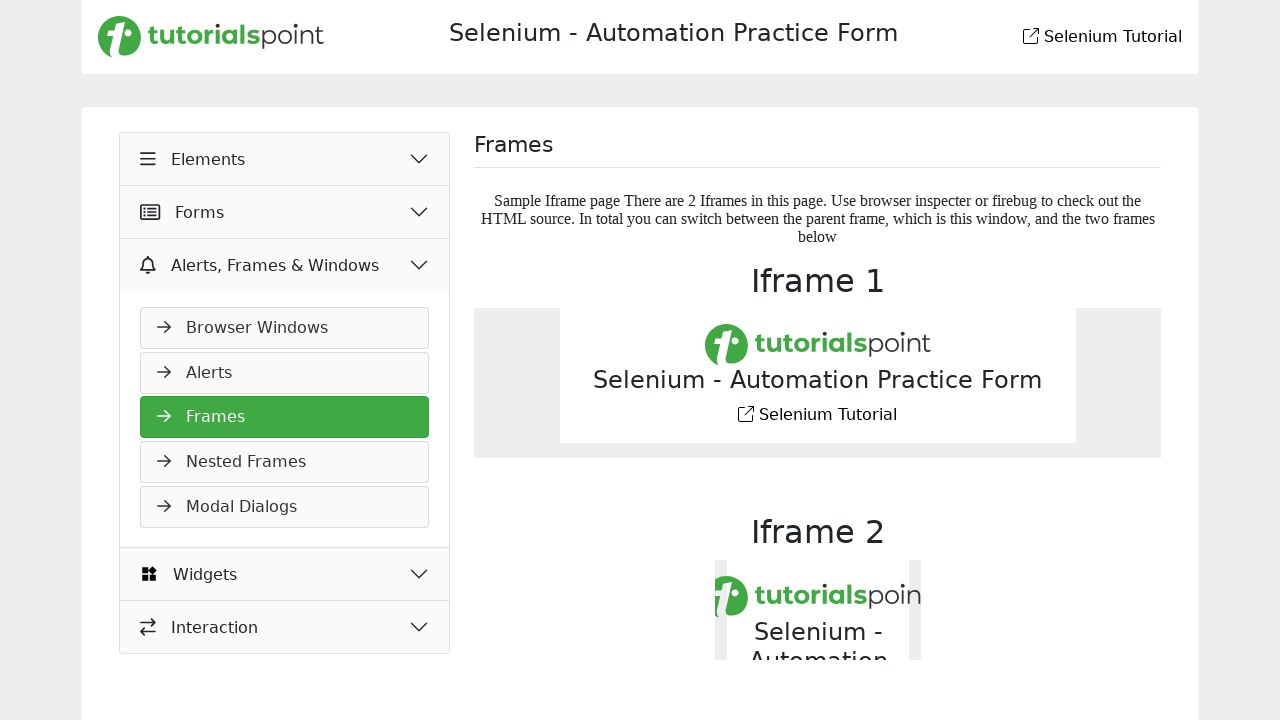

Navigated to frames practice page
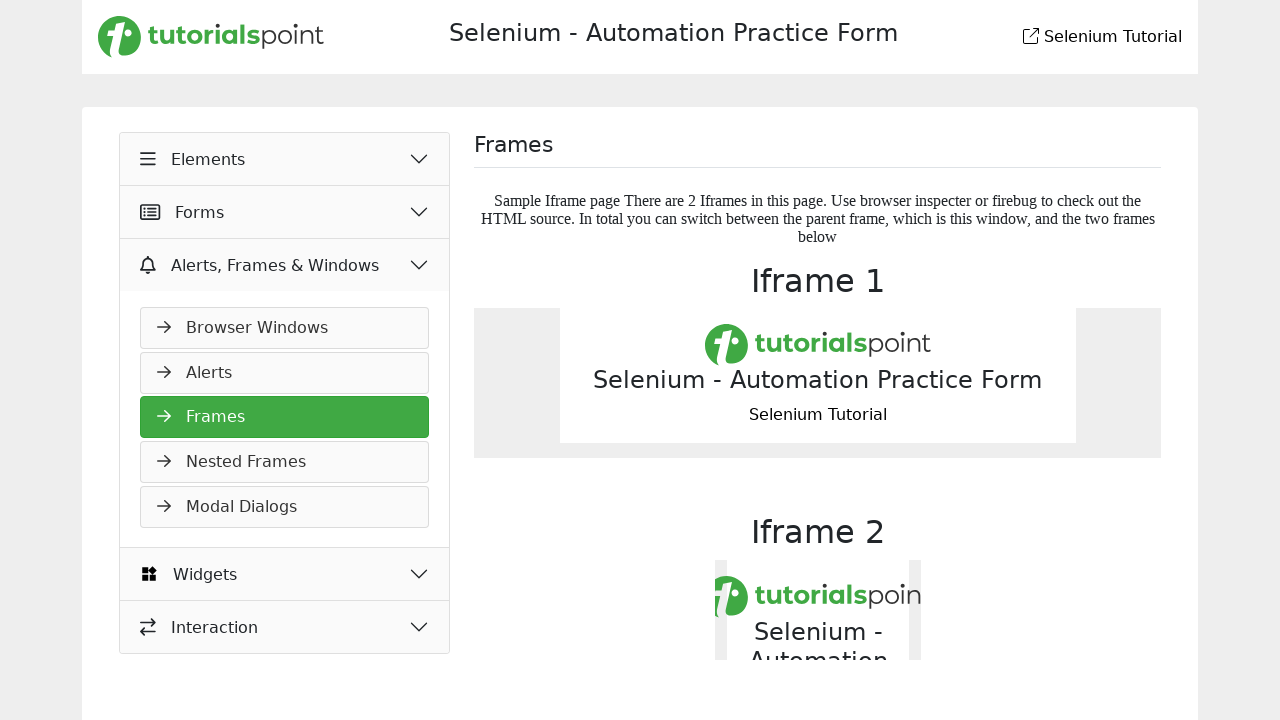

Accessed iframe by URL
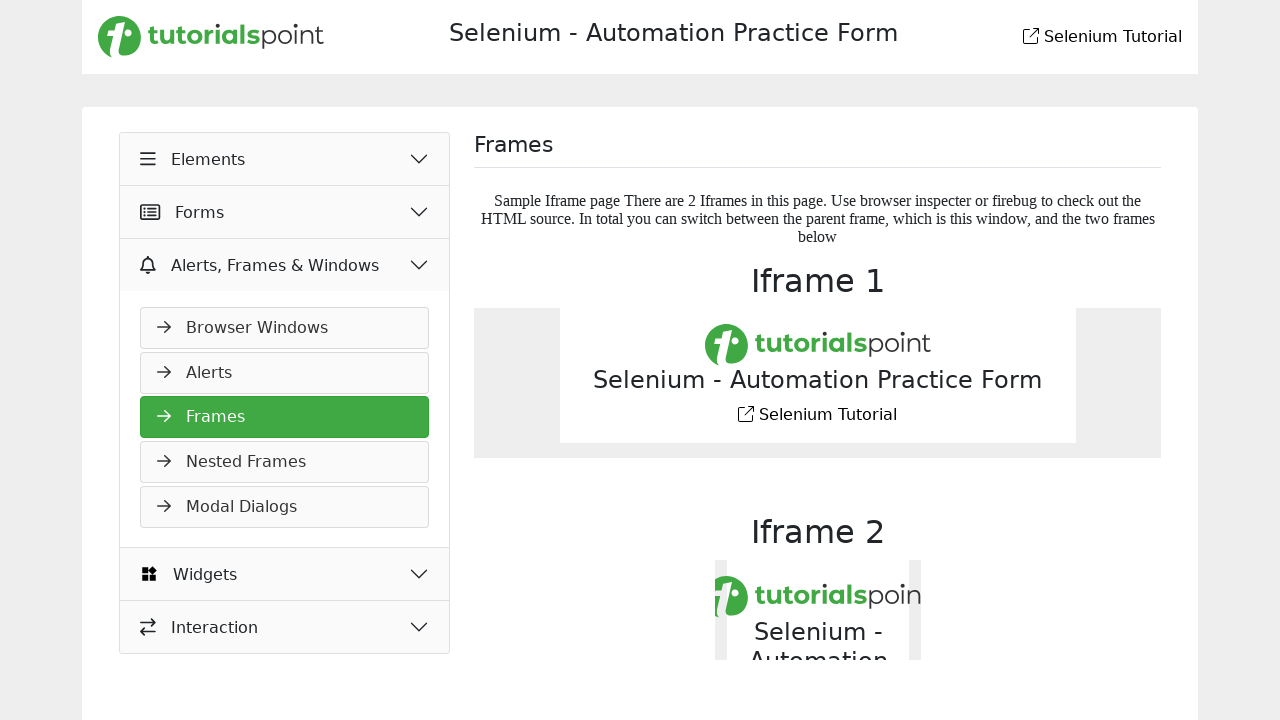

Waited for iframe to load and verified it exists
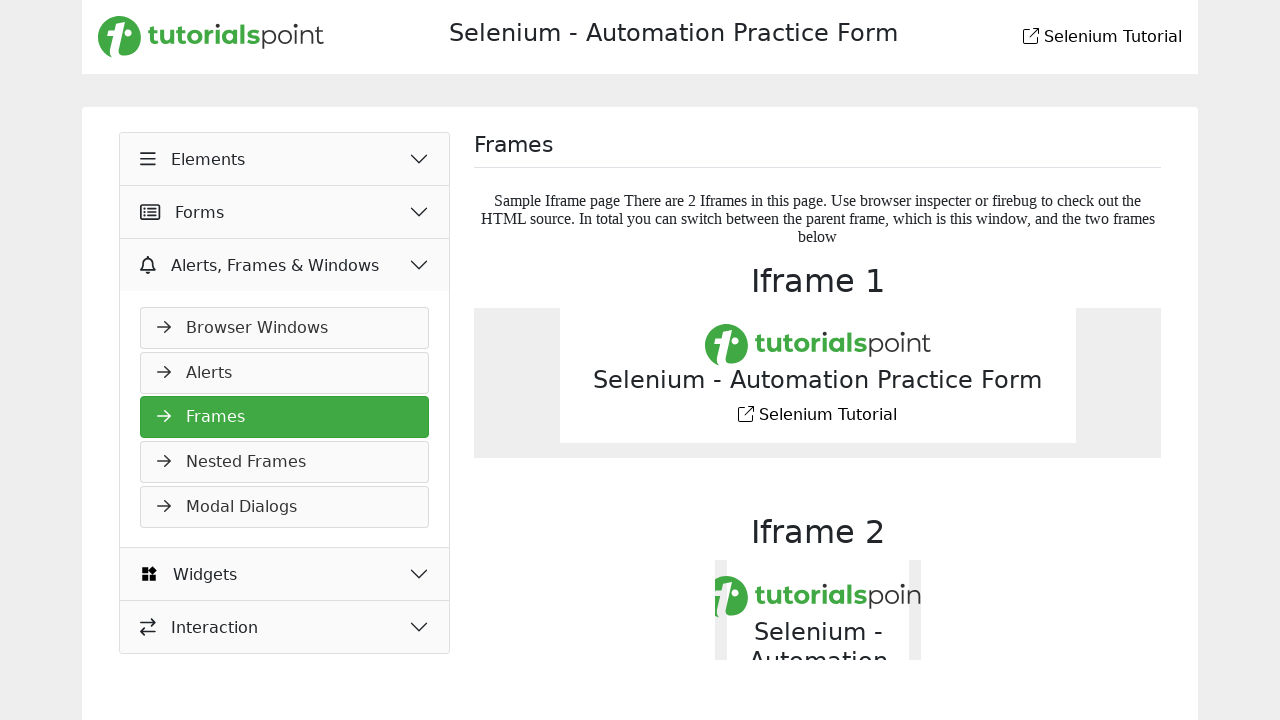

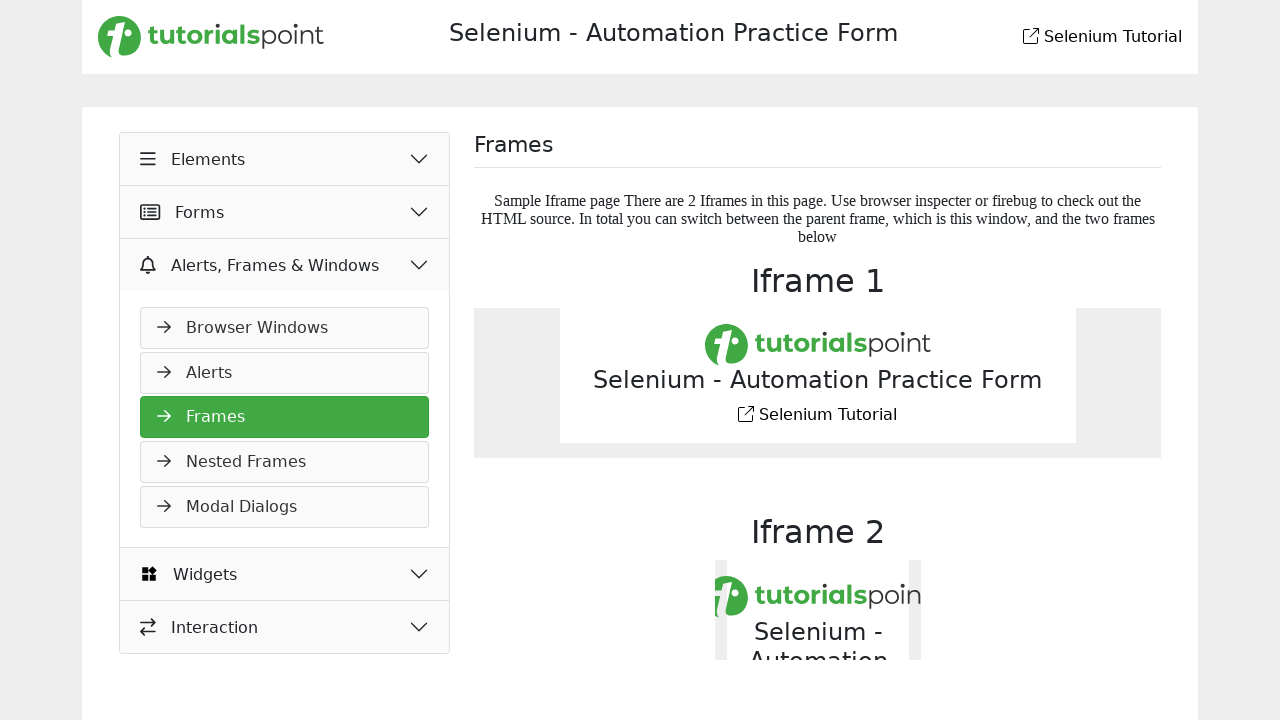